Navigates to WiseQuarter website and retrieves the window handle identifier

Starting URL: https://www.wisequarter.com

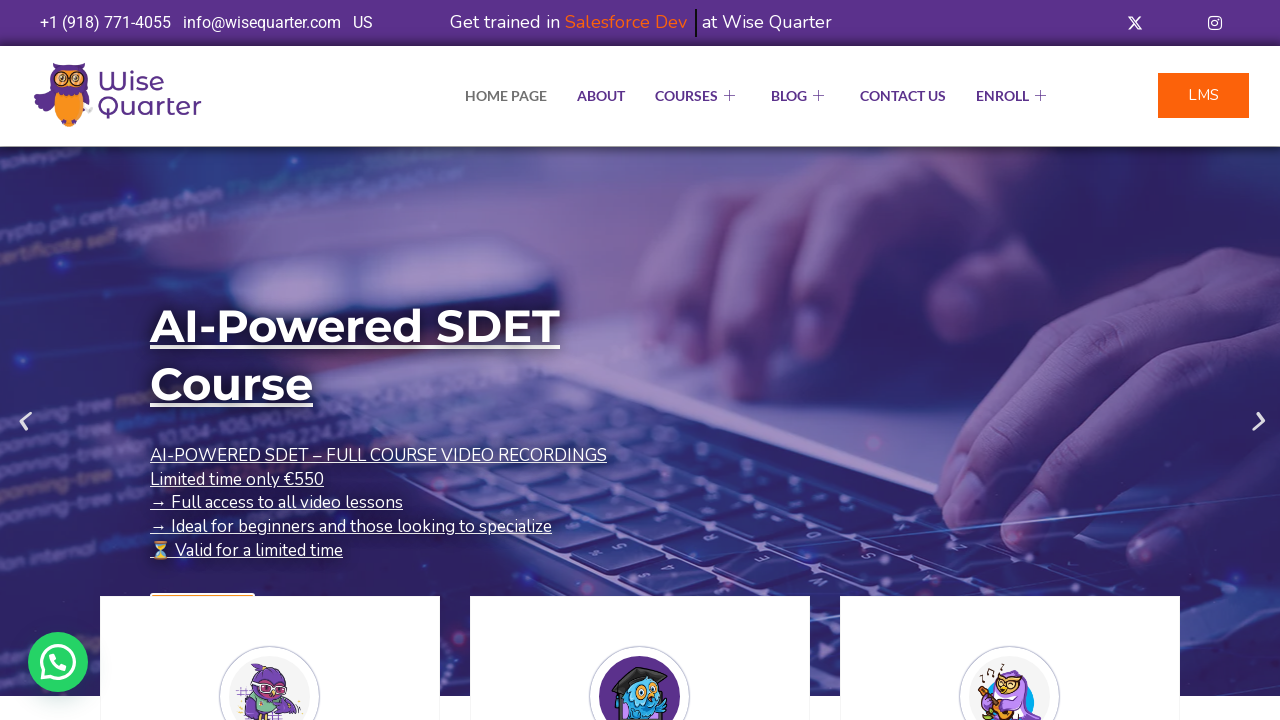

Navigated to WiseQuarter website at https://www.wisequarter.com
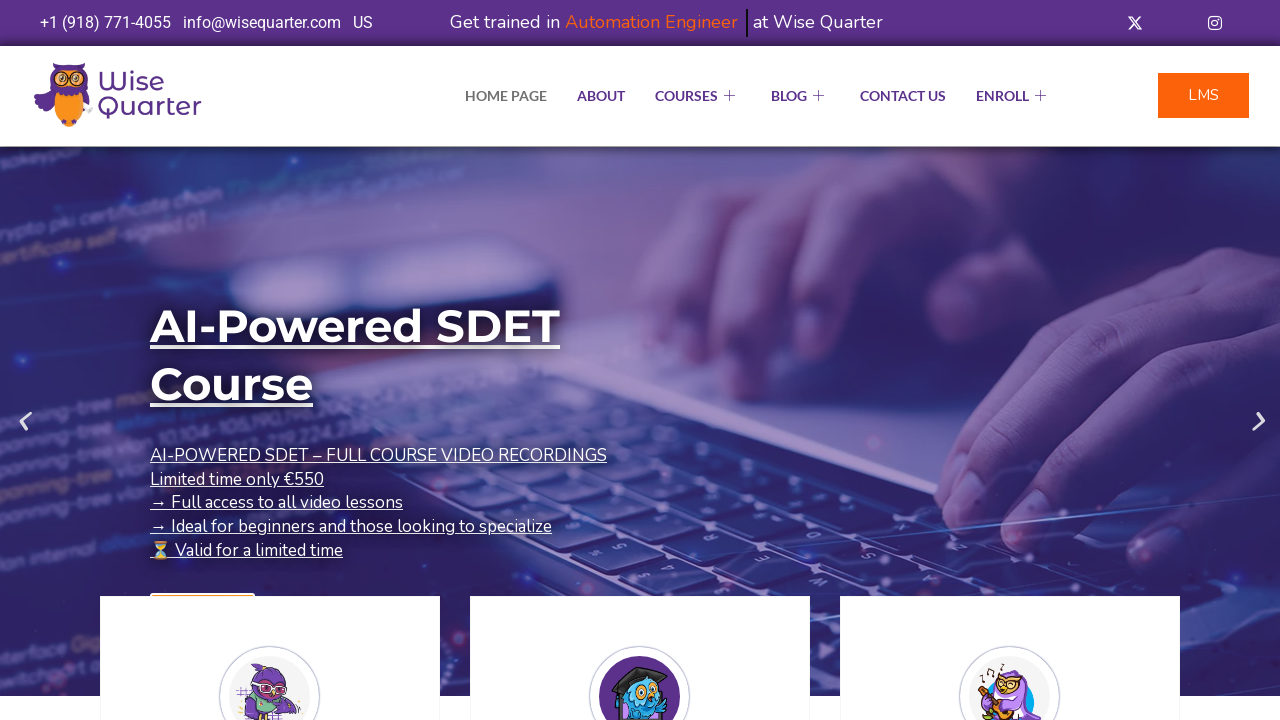

Retrieved window handle identifier for current page
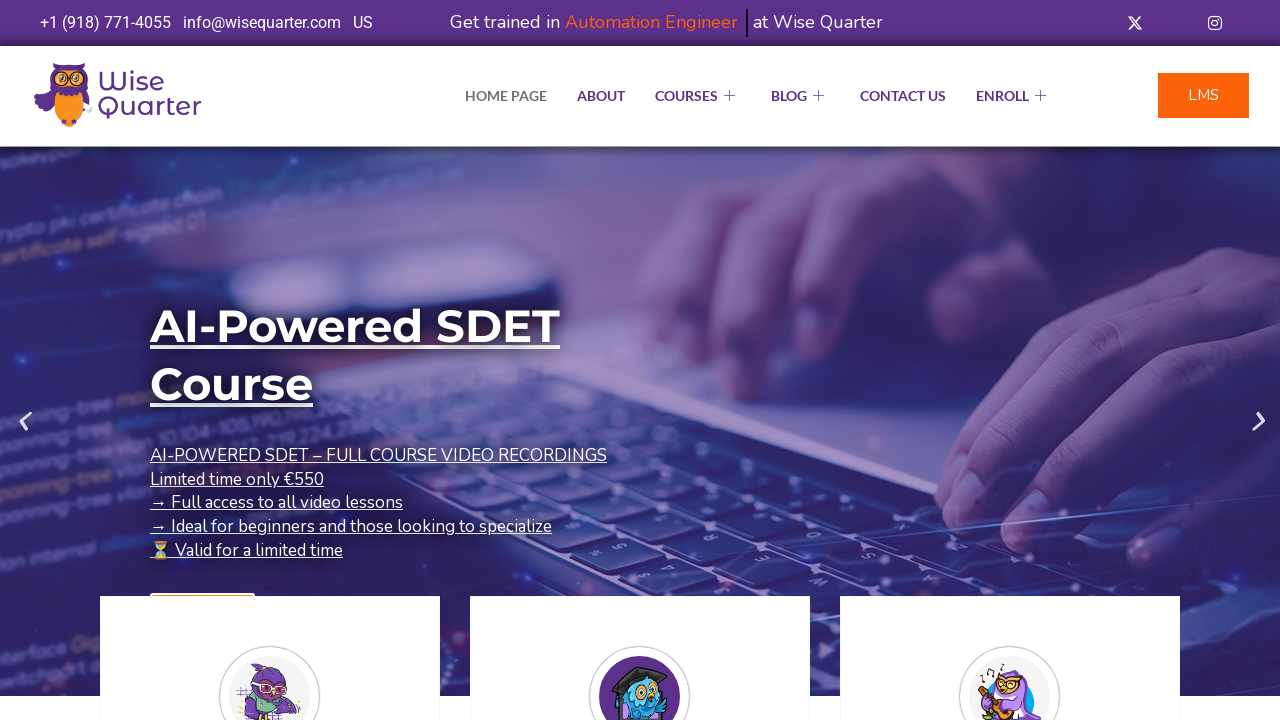

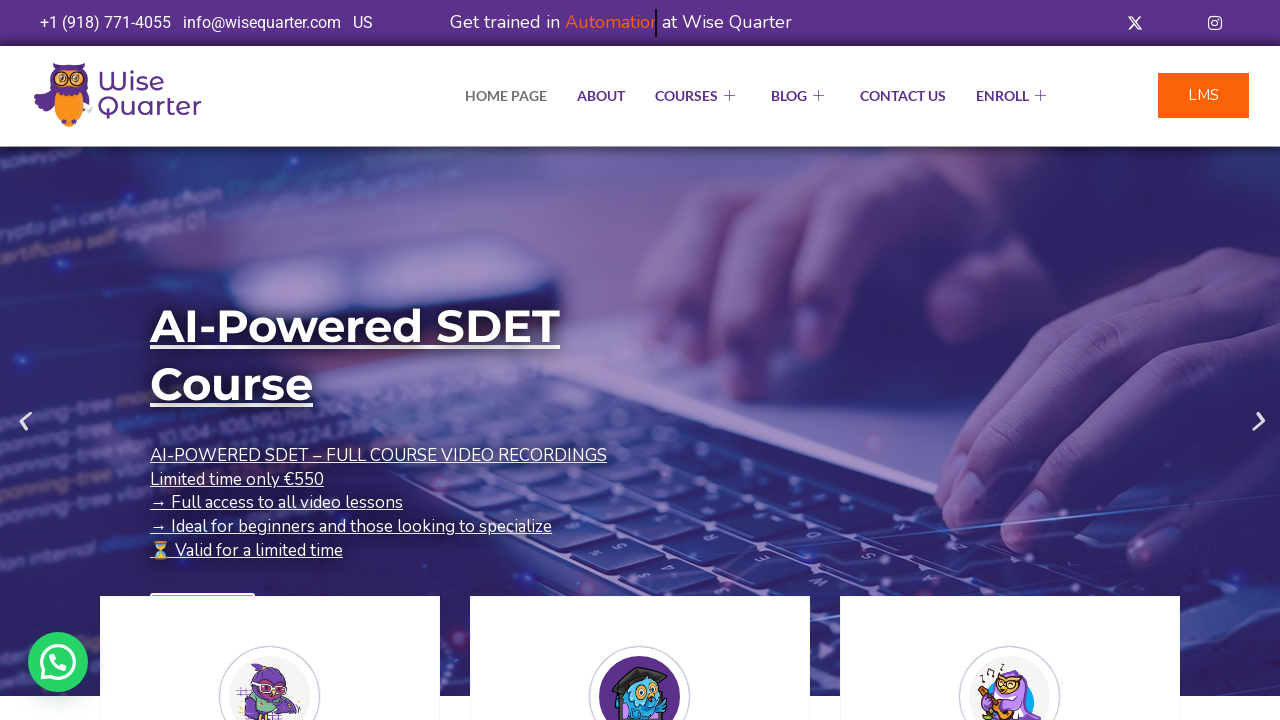